Navigates to Python.org homepage and locates the documentation link within the documentation widget

Starting URL: https://www.python.org/

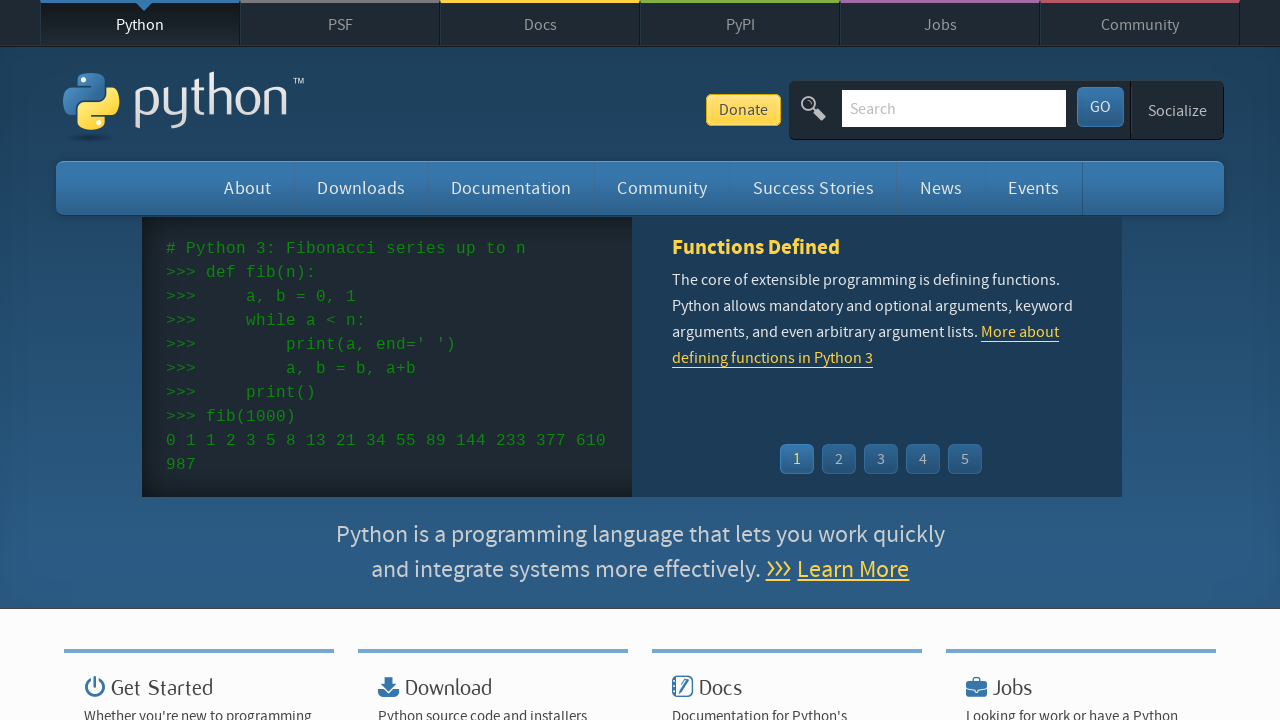

Navigated to Python.org homepage
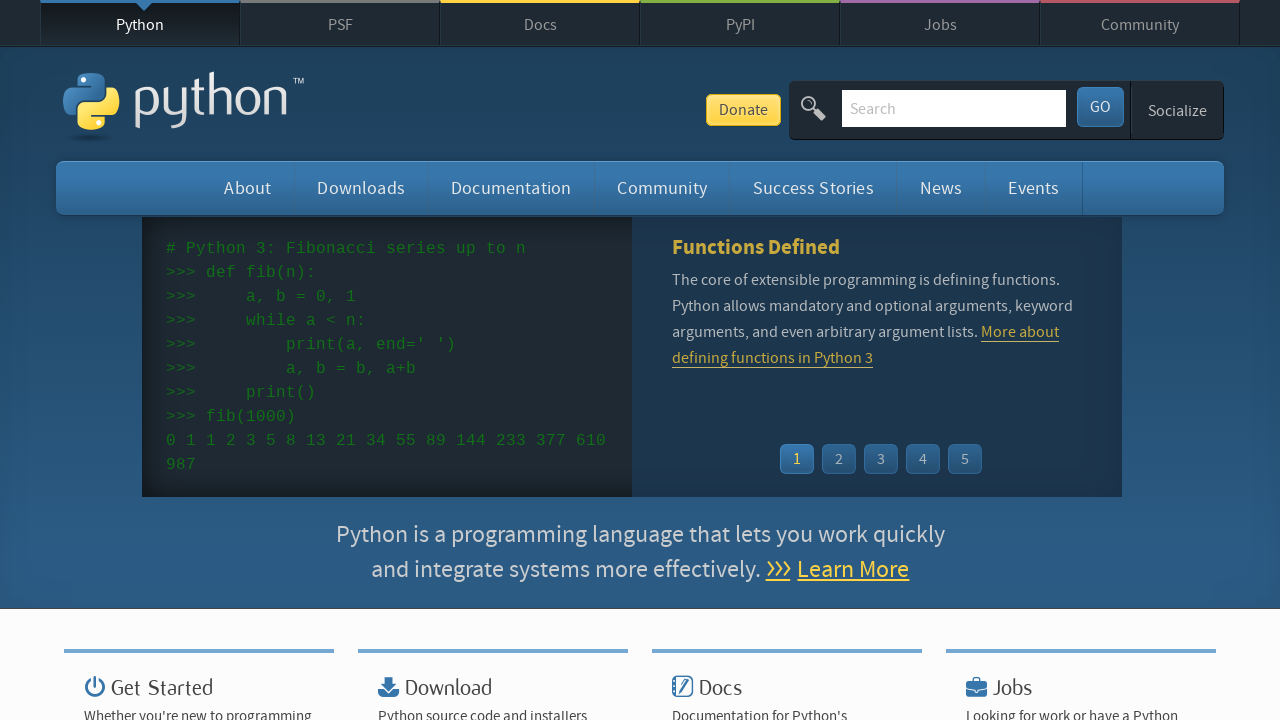

Located documentation link within the documentation widget
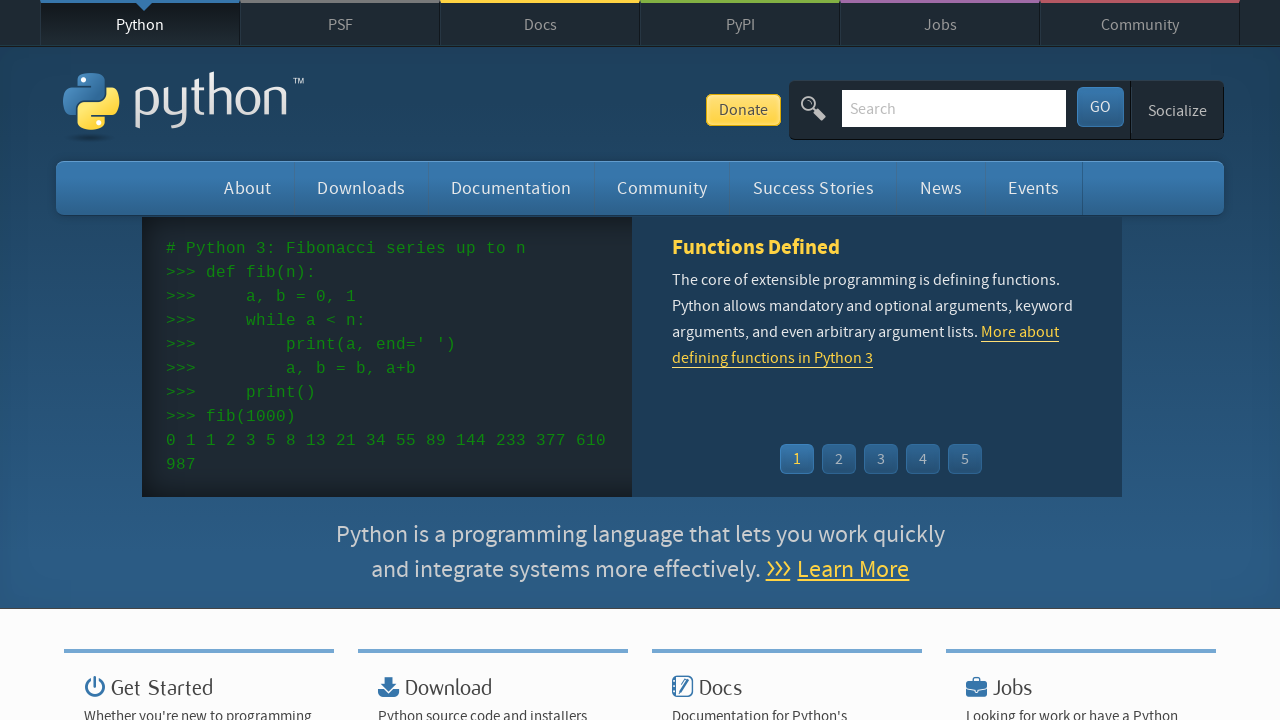

Retrieved documentation link text: 'docs.python.org'
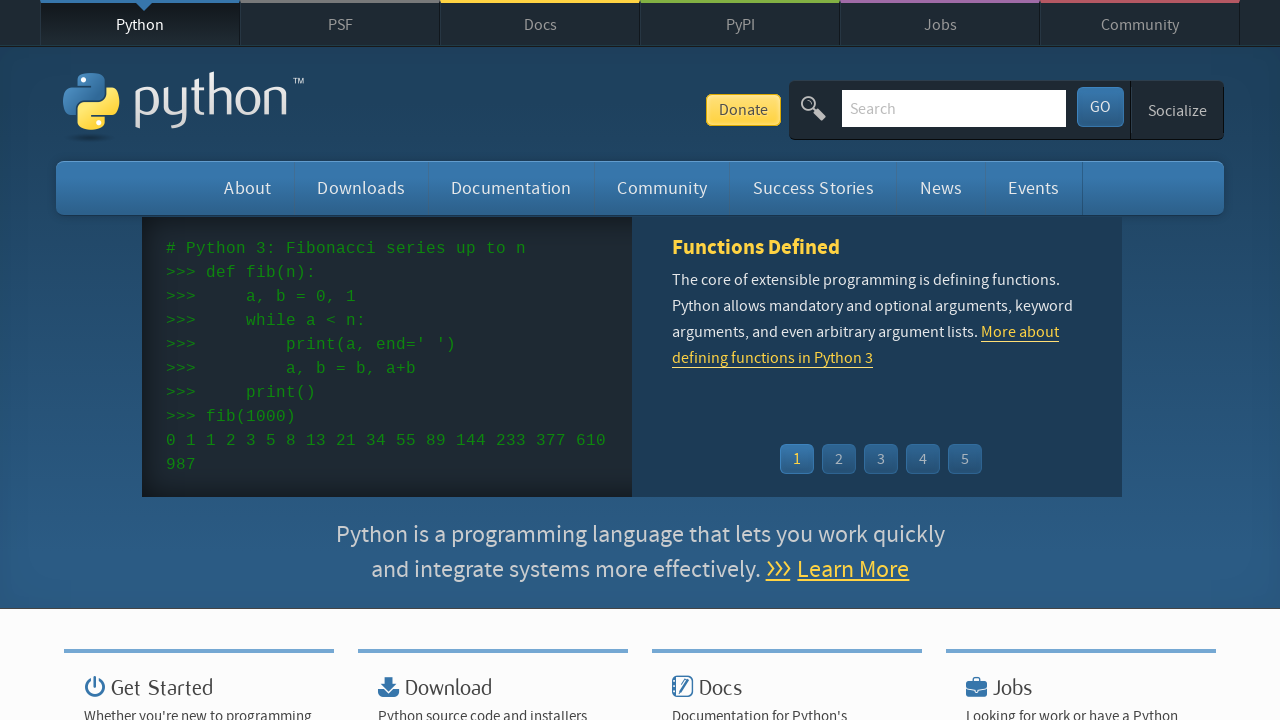

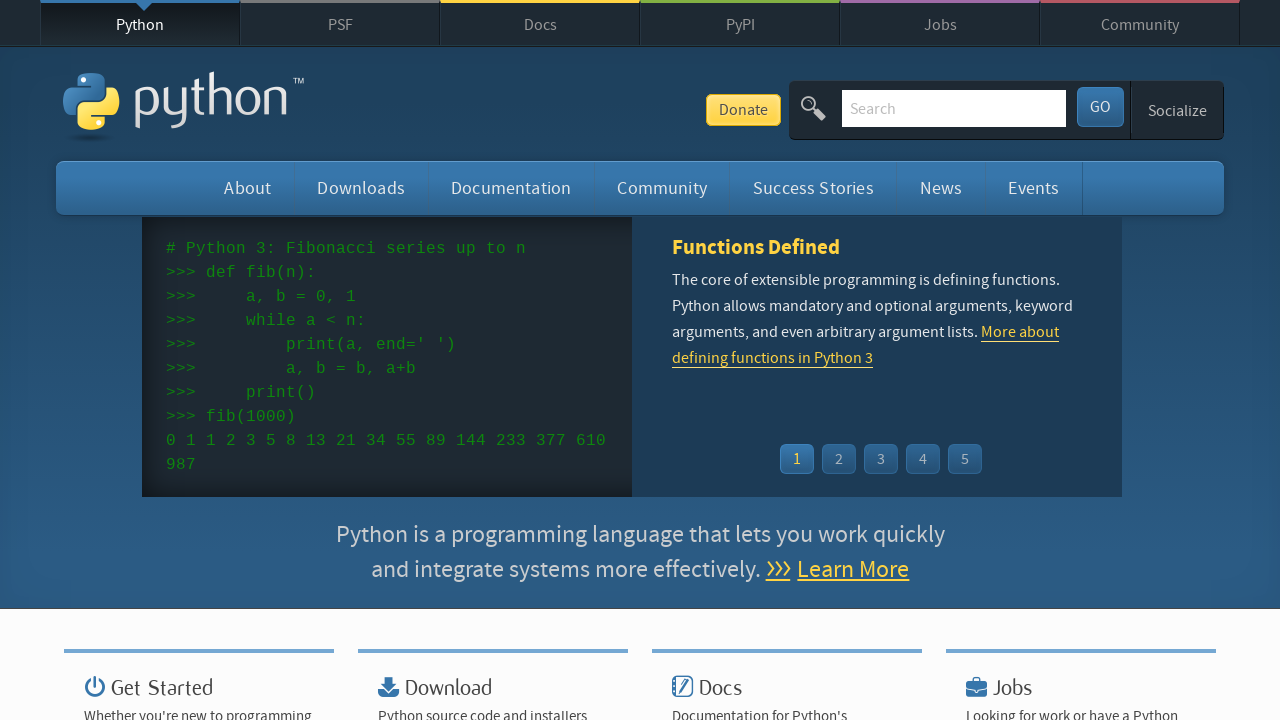